Navigates to JPL Space image page and clicks the button to view the full-resolution featured image

Starting URL: https://data-class-jpl-space.s3.amazonaws.com/JPL_Space/index.html

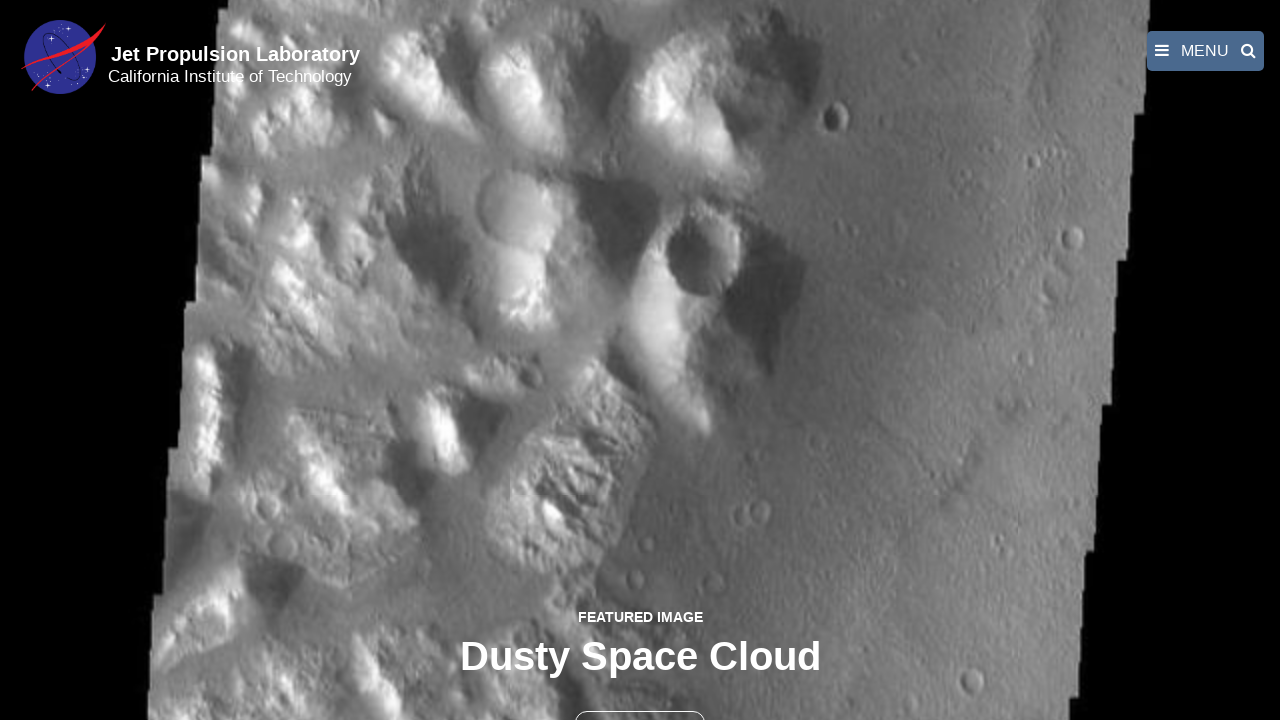

Clicked the full-resolution image button at (640, 699) on button >> nth=1
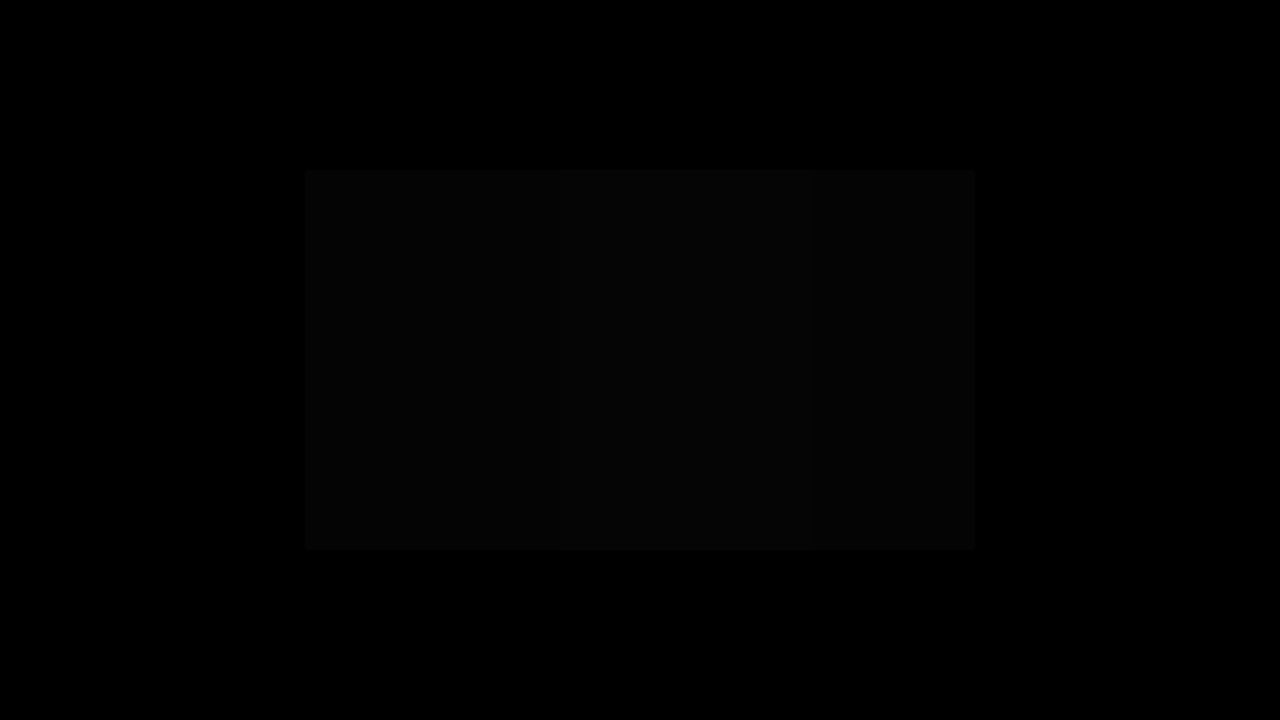

Full-resolution featured image loaded and displayed
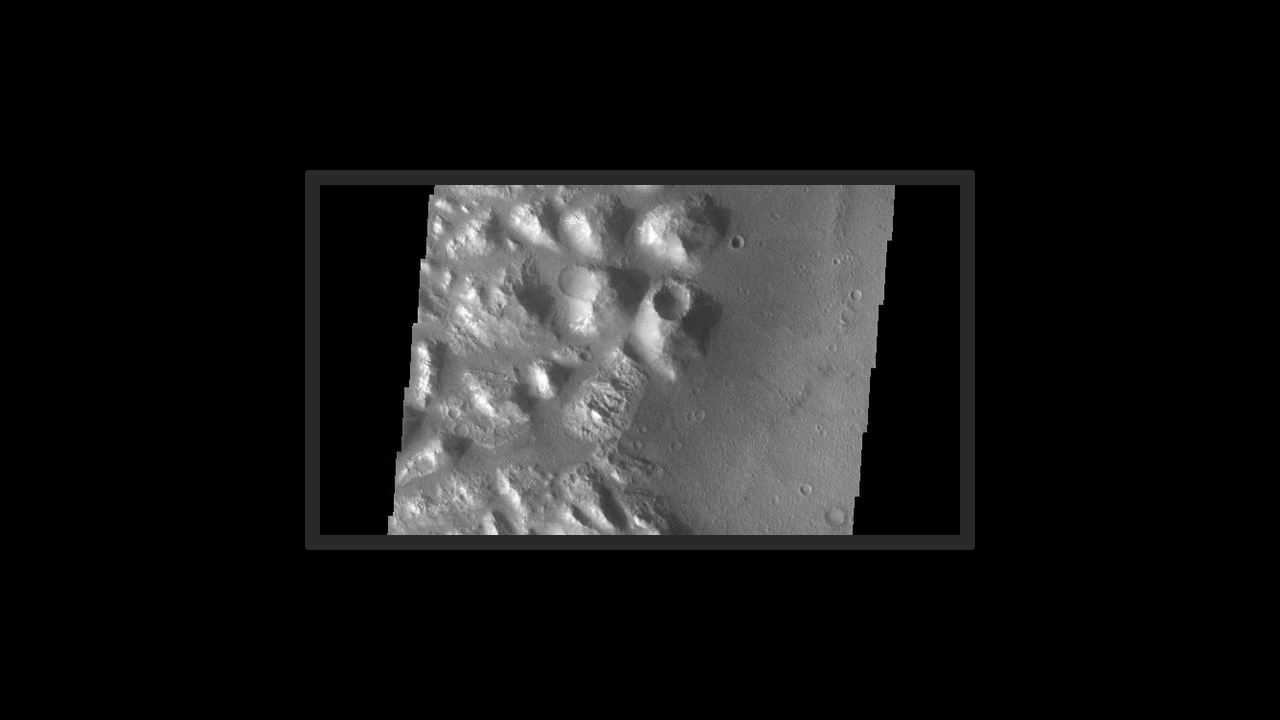

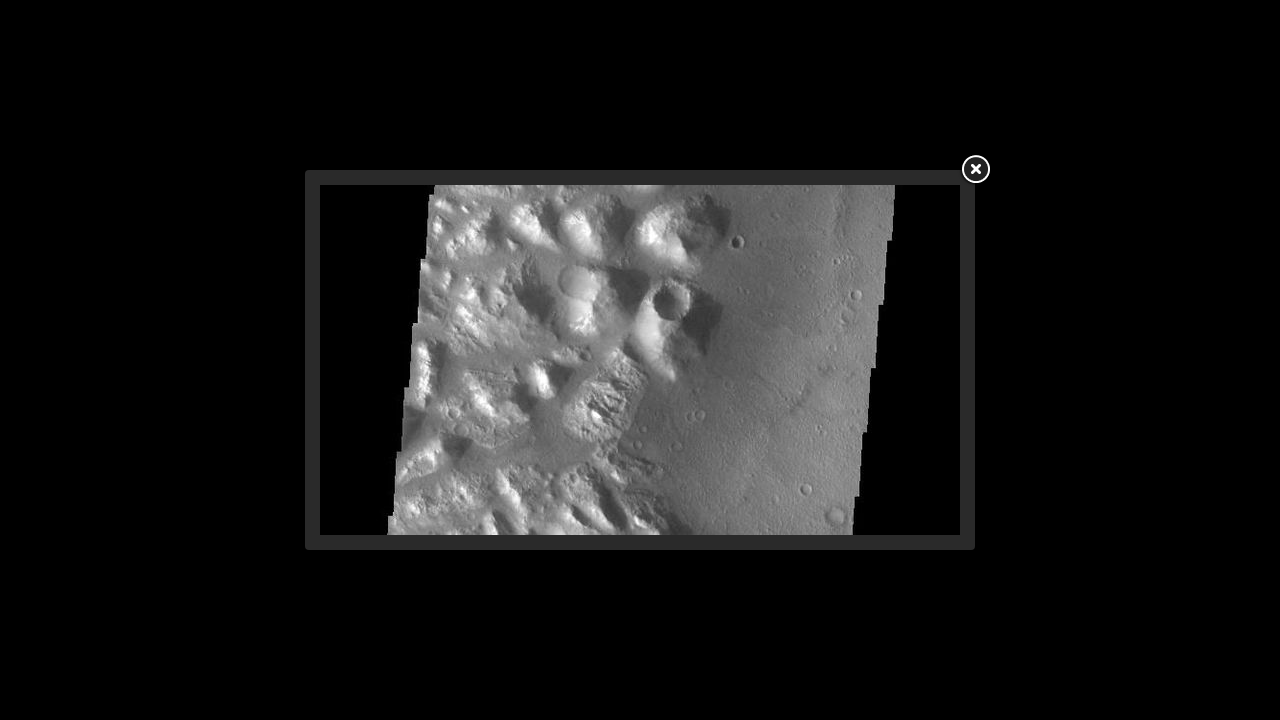